Tests JavaScript information alert by clicking a button that triggers an alert, accepting it, and verifying the success message is displayed.

Starting URL: https://loopcamp.vercel.app/javascript-alerts.html

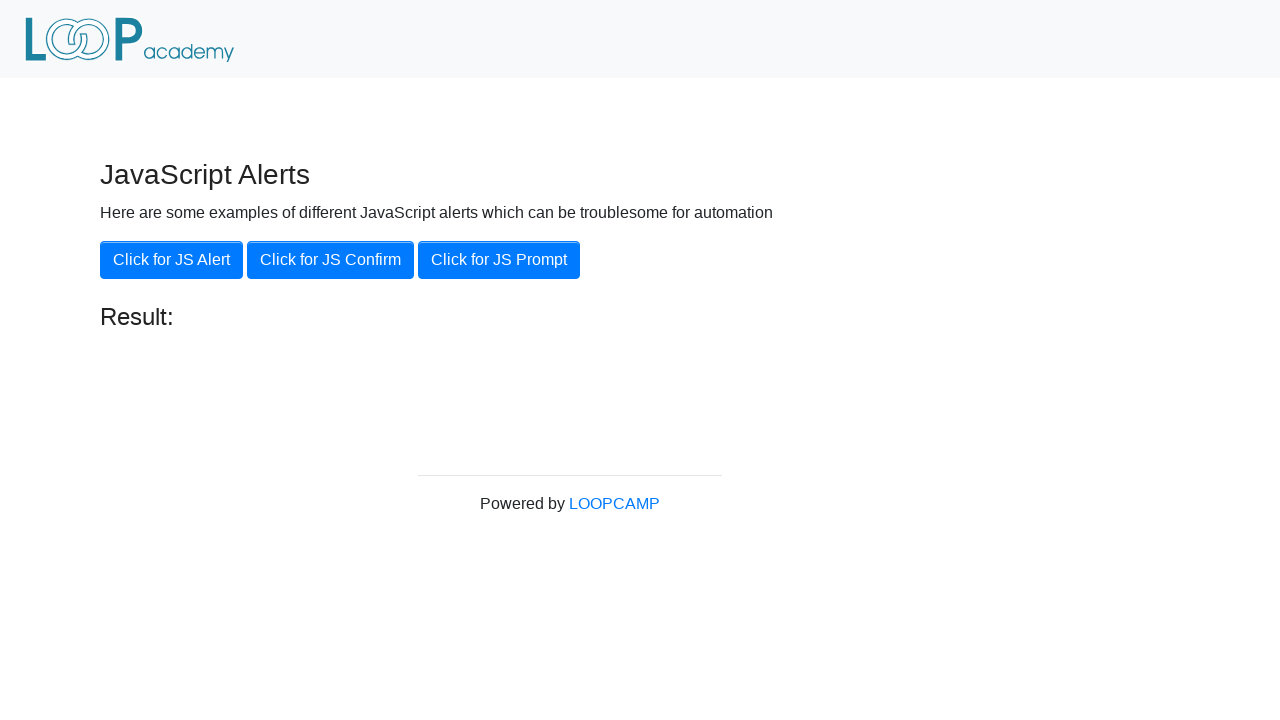

Clicked 'Click for JS Alert' button to trigger JavaScript alert at (172, 260) on xpath=//button[text()='Click for JS Alert']
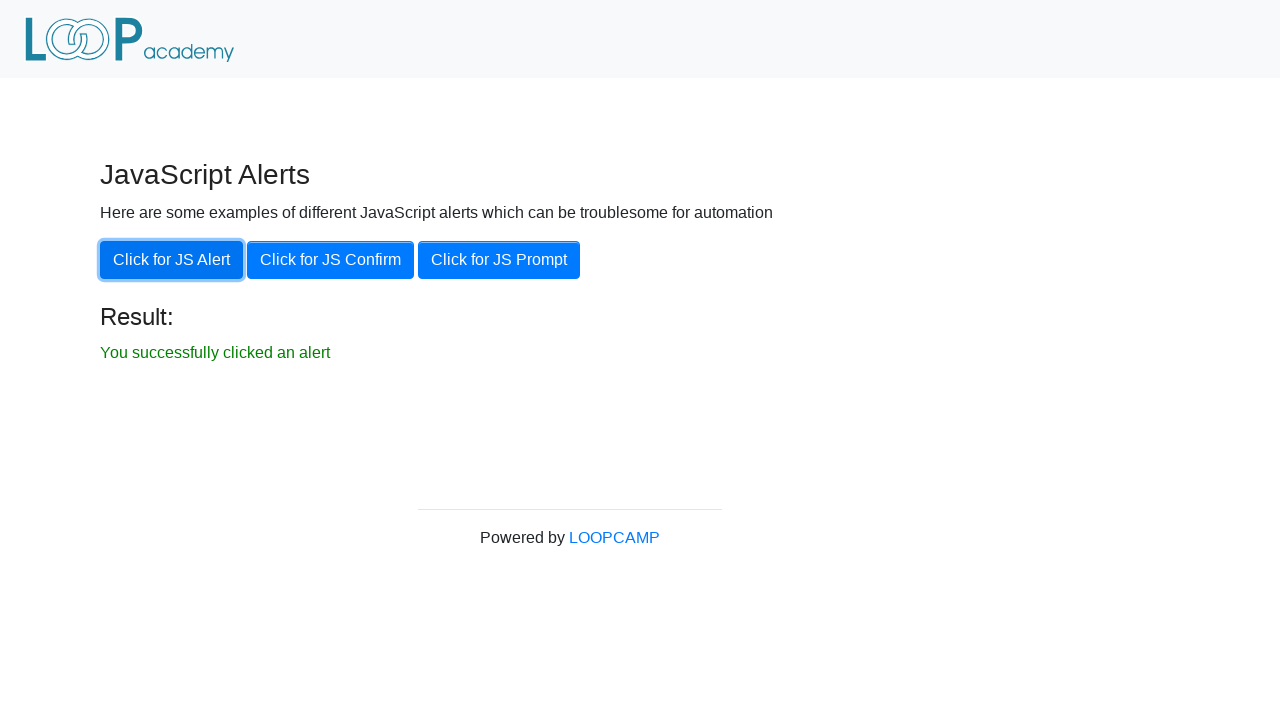

Set up dialog handler to accept alerts
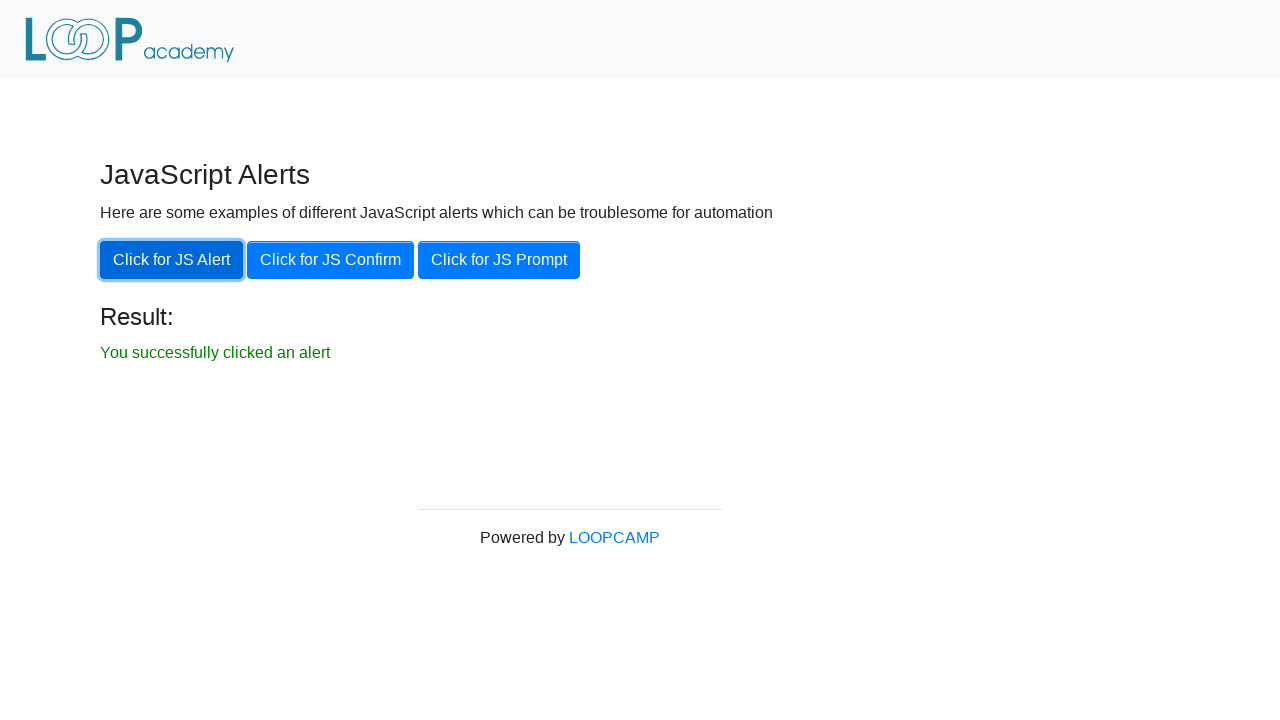

Success message element loaded
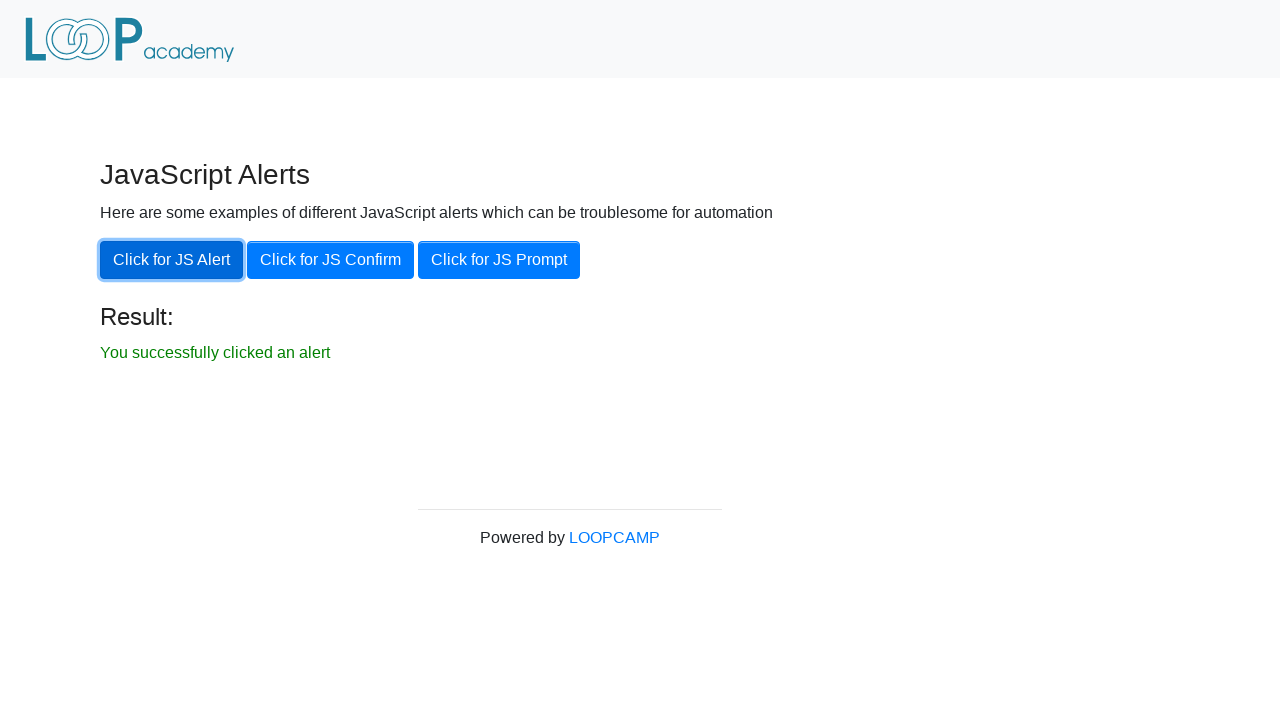

Located success message element
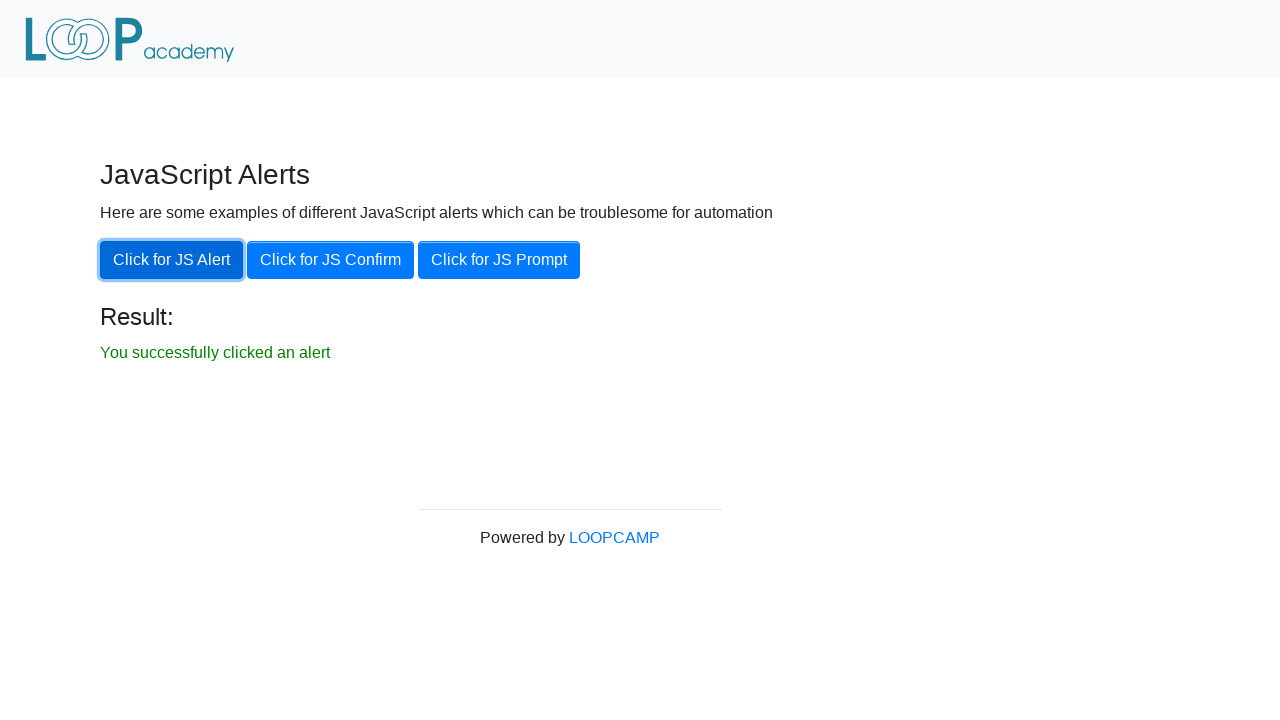

Verified success message displays 'You successfully clicked an alert'
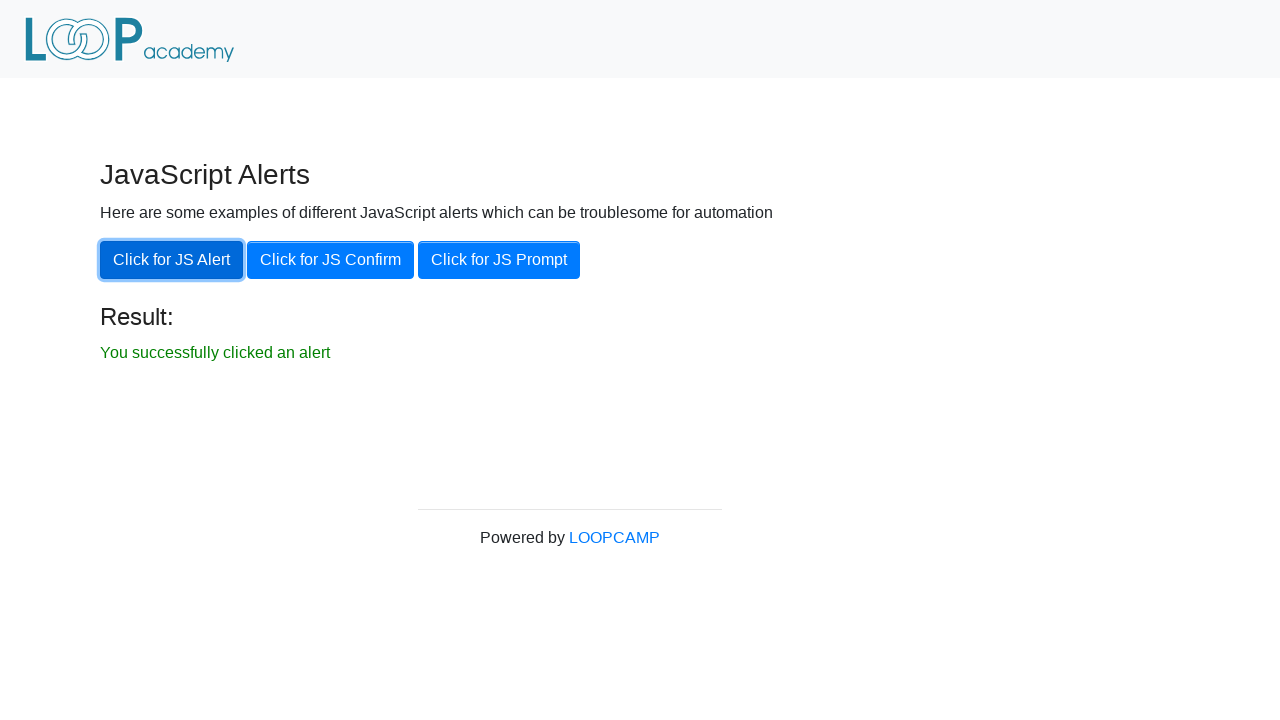

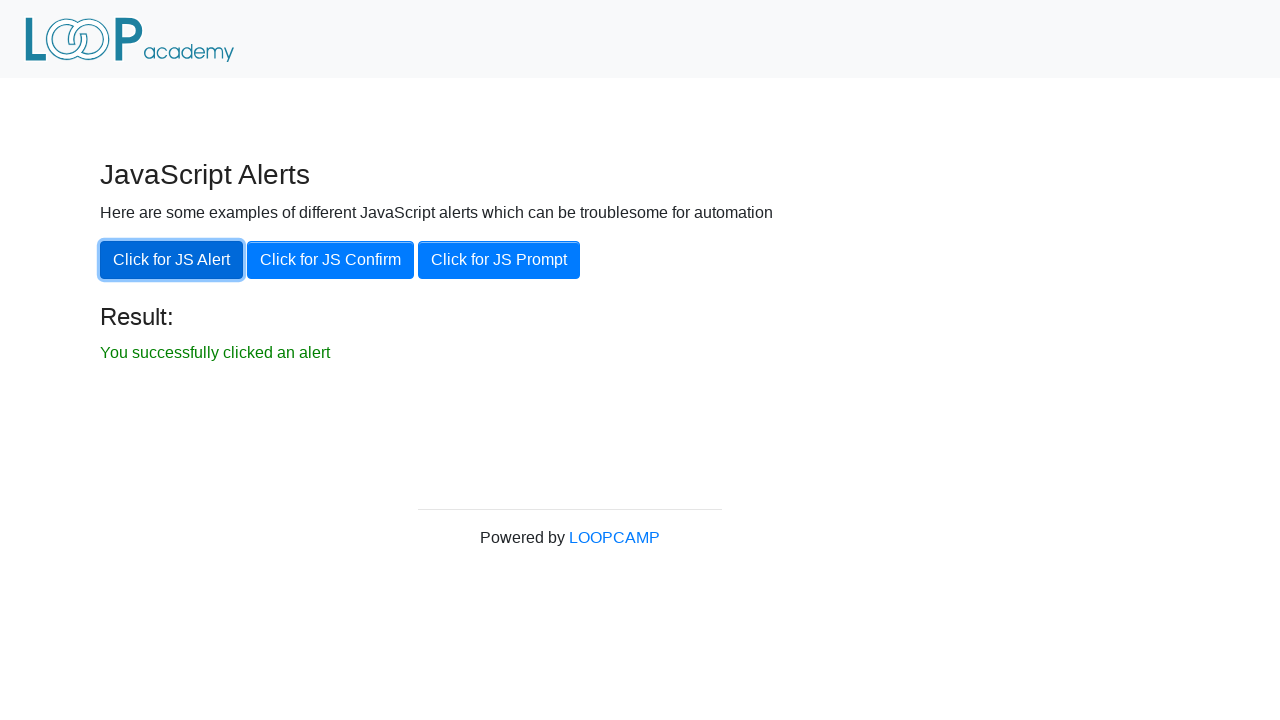